Tests the basic flight search by clicking the Find Flights button and verifying the results table is displayed.

Starting URL: https://blazedemo.com/

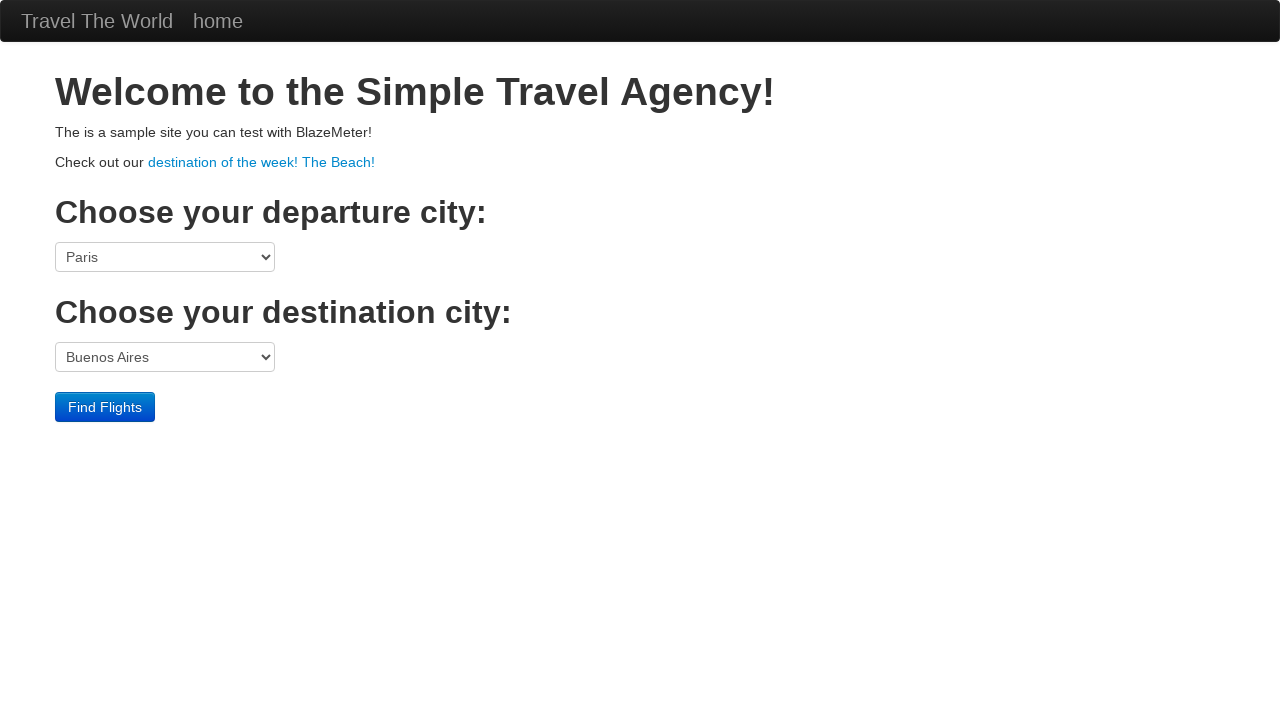

Clicked Find Flights button at (105, 407) on input[type='submit']
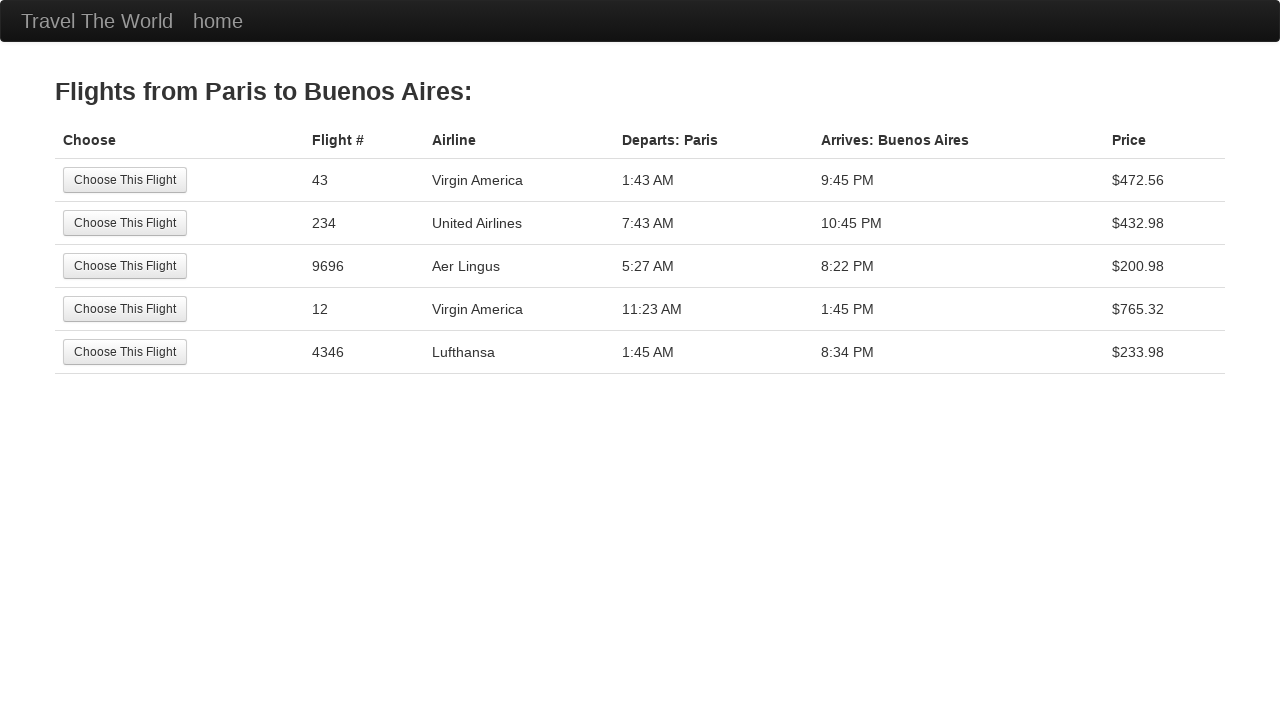

Results table is displayed
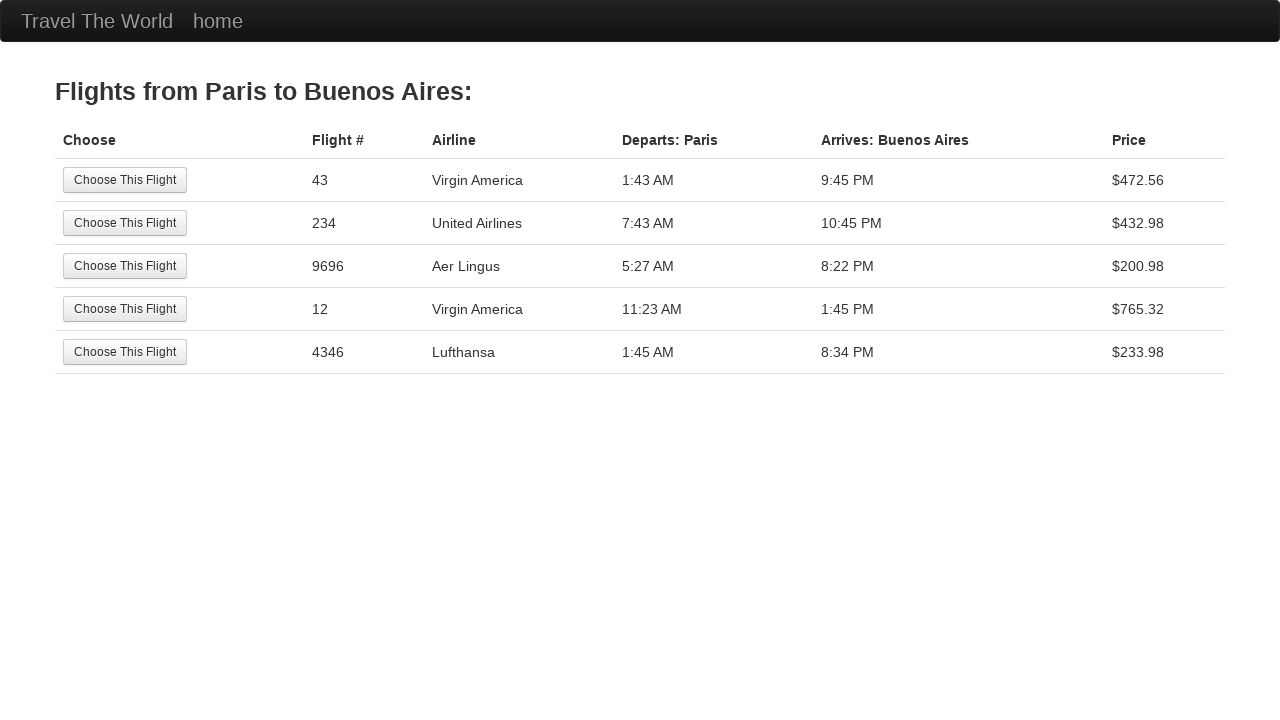

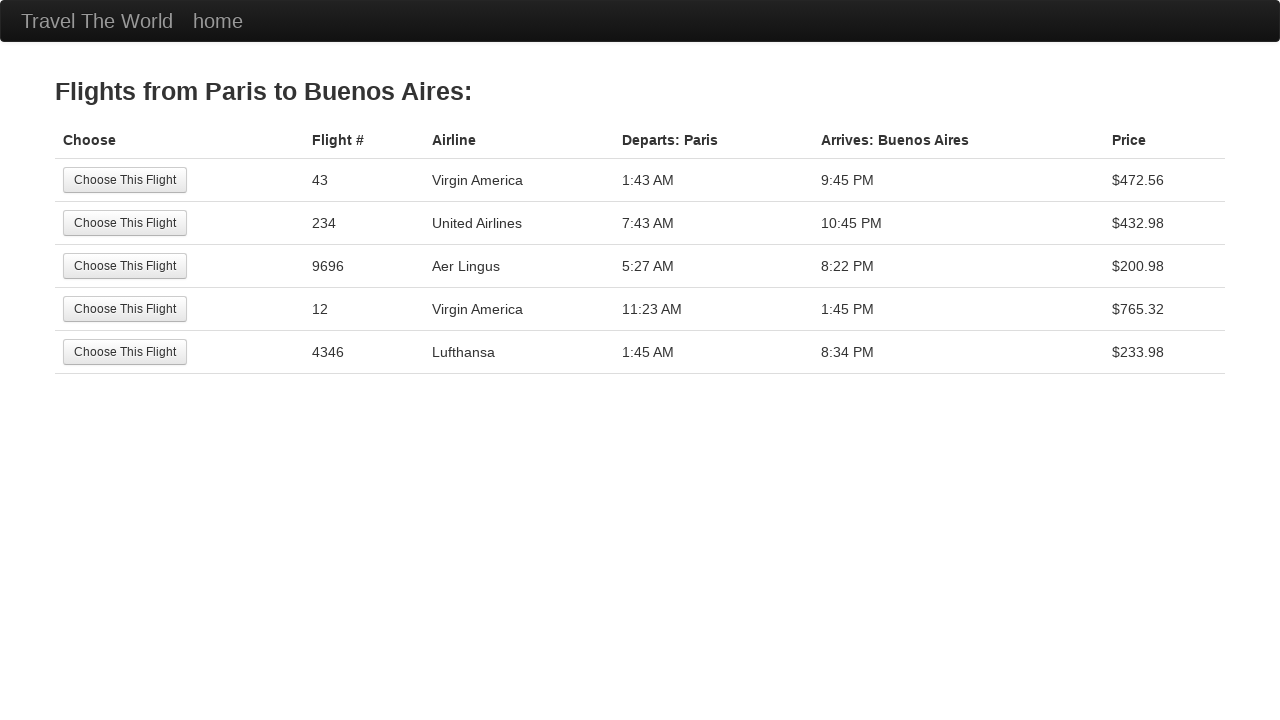